Tests passenger count dropdown functionality by clicking the dropdown, incrementing adult passenger count 4 times, and confirming the selection

Starting URL: https://rahulshettyacademy.com/dropdownsPractise/

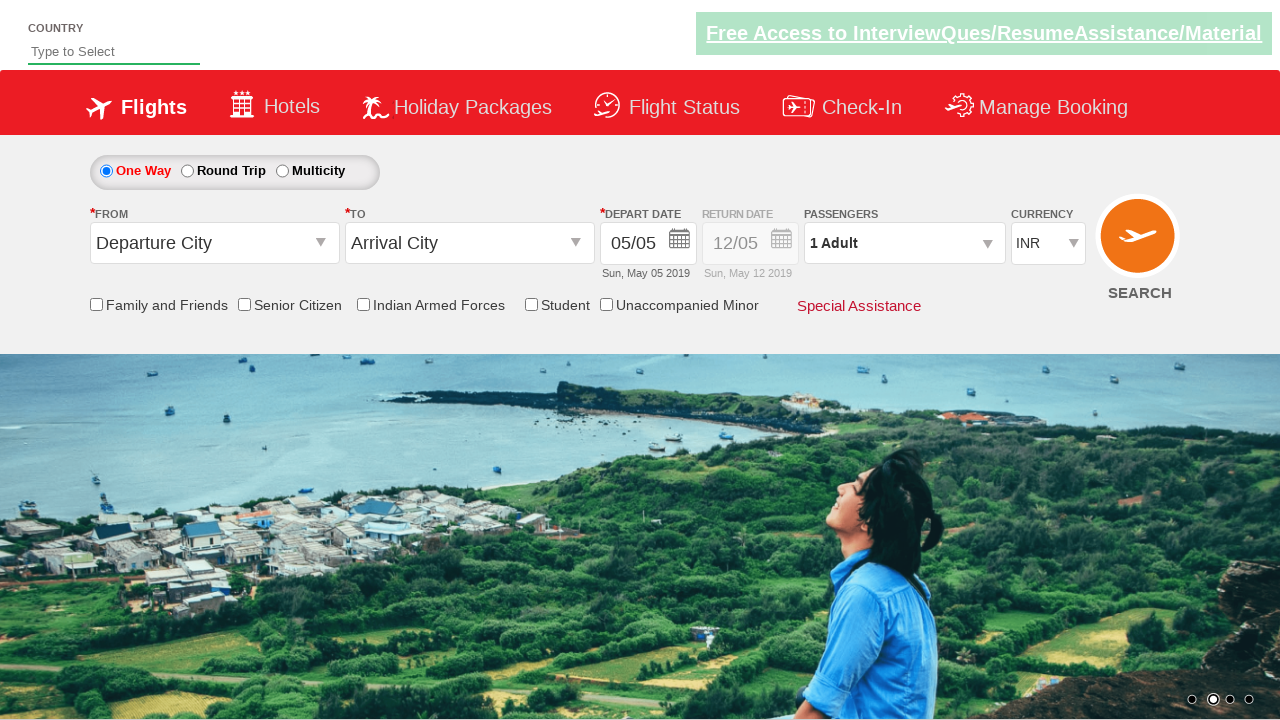

Clicked on passenger info dropdown to open it at (904, 243) on #divpaxinfo
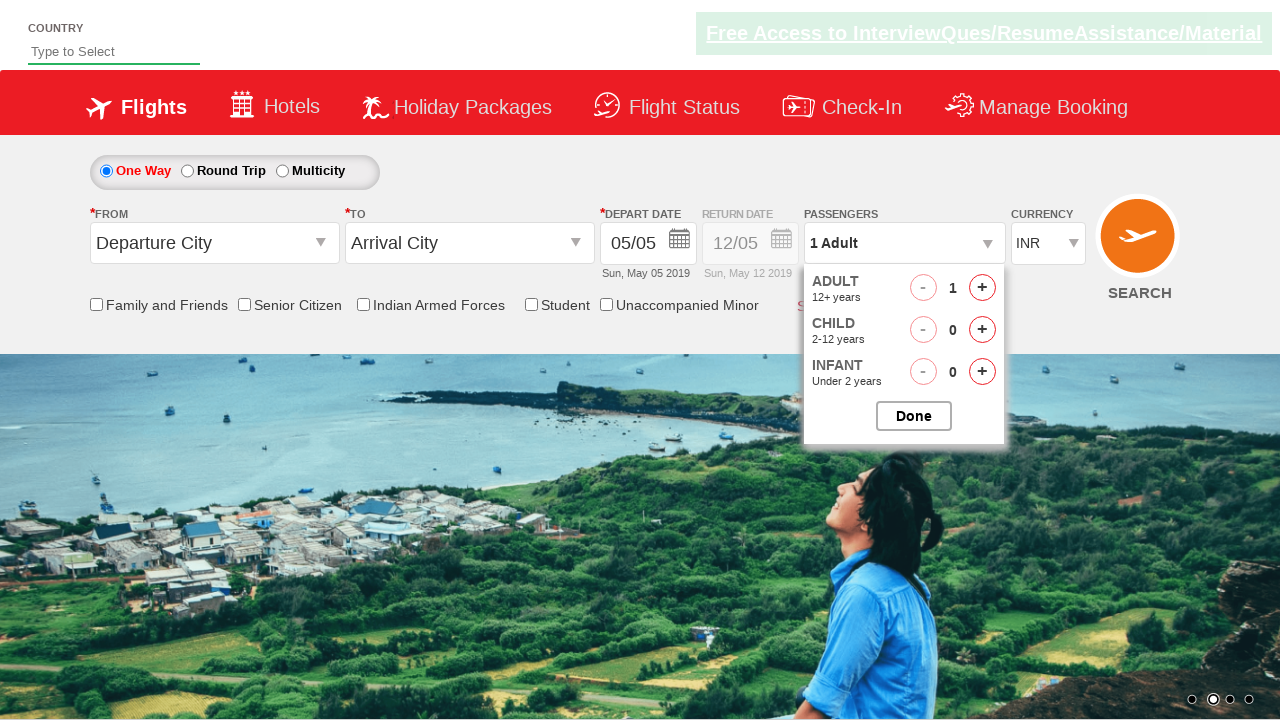

Clicked increment adult button (iteration 1 of 4) at (982, 288) on #hrefIncAdt
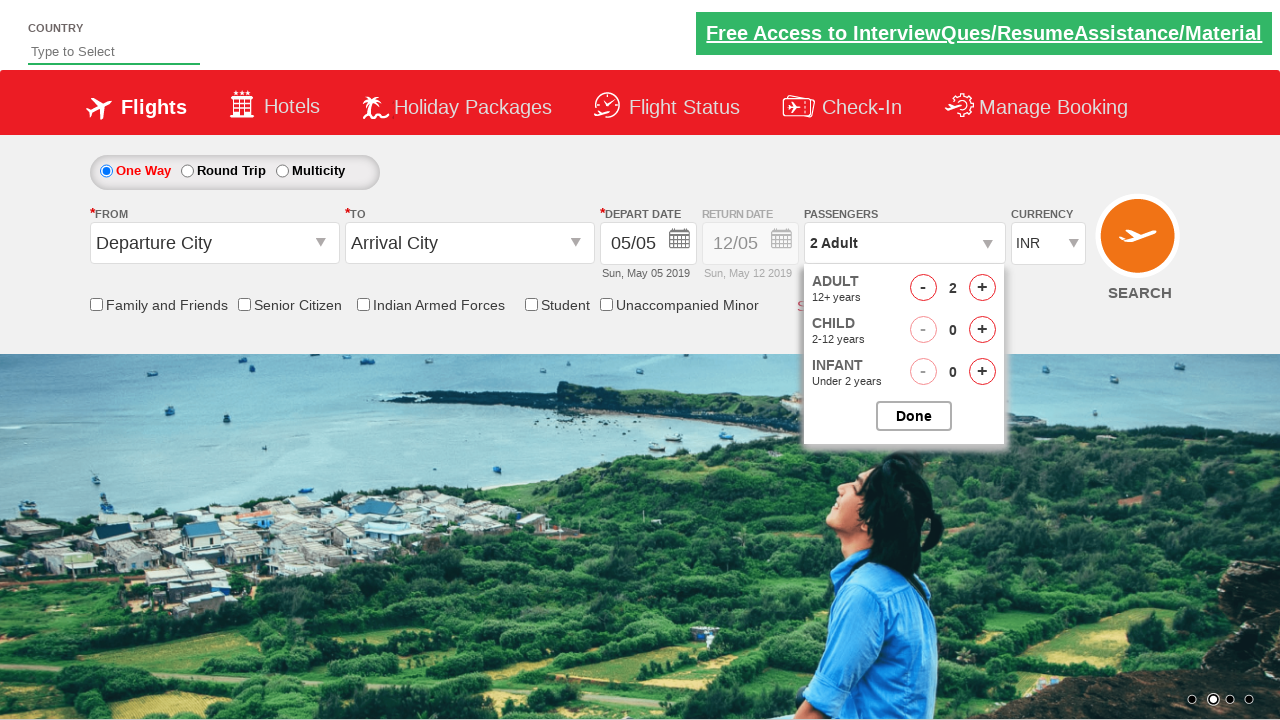

Clicked increment adult button (iteration 2 of 4) at (982, 288) on #hrefIncAdt
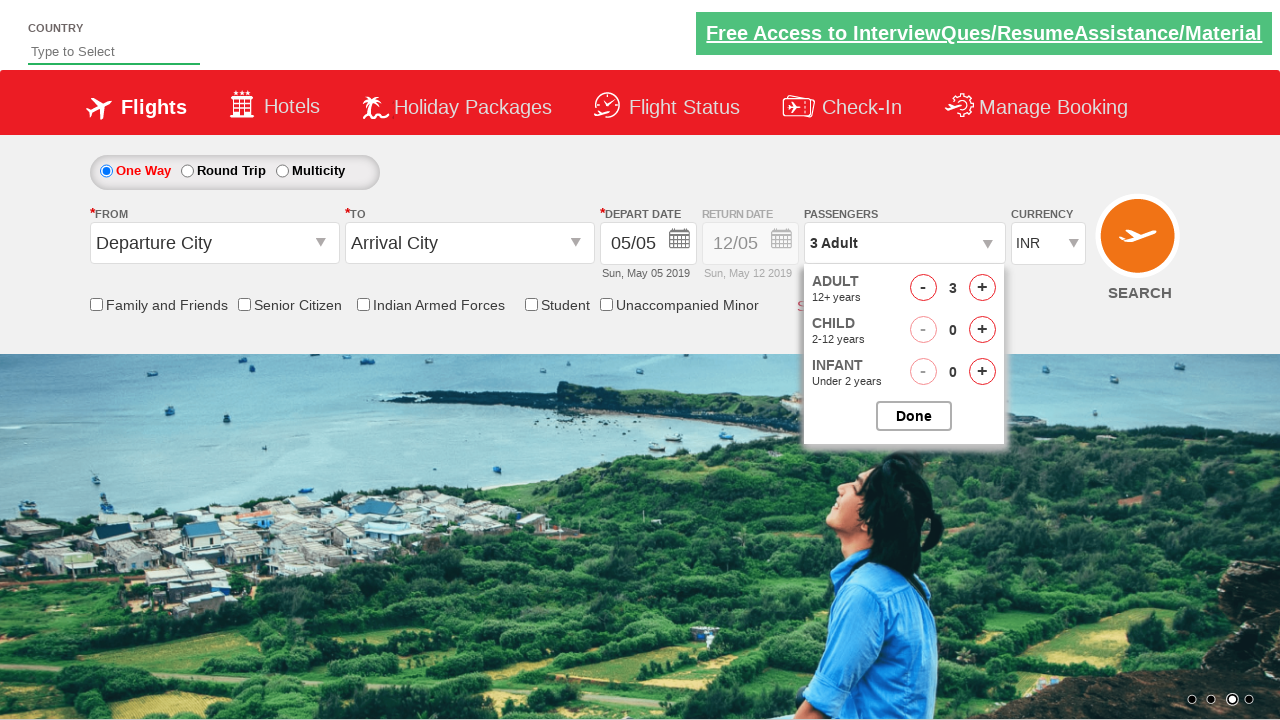

Clicked increment adult button (iteration 3 of 4) at (982, 288) on #hrefIncAdt
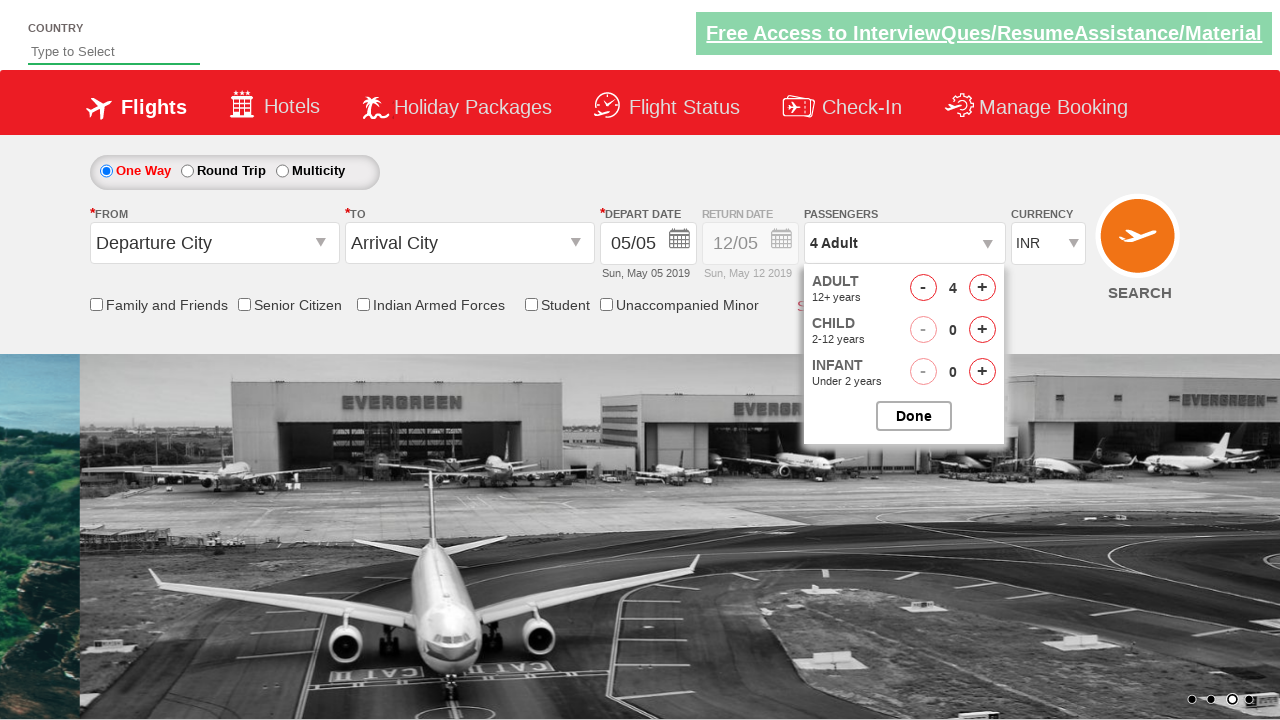

Clicked increment adult button (iteration 4 of 4) at (982, 288) on #hrefIncAdt
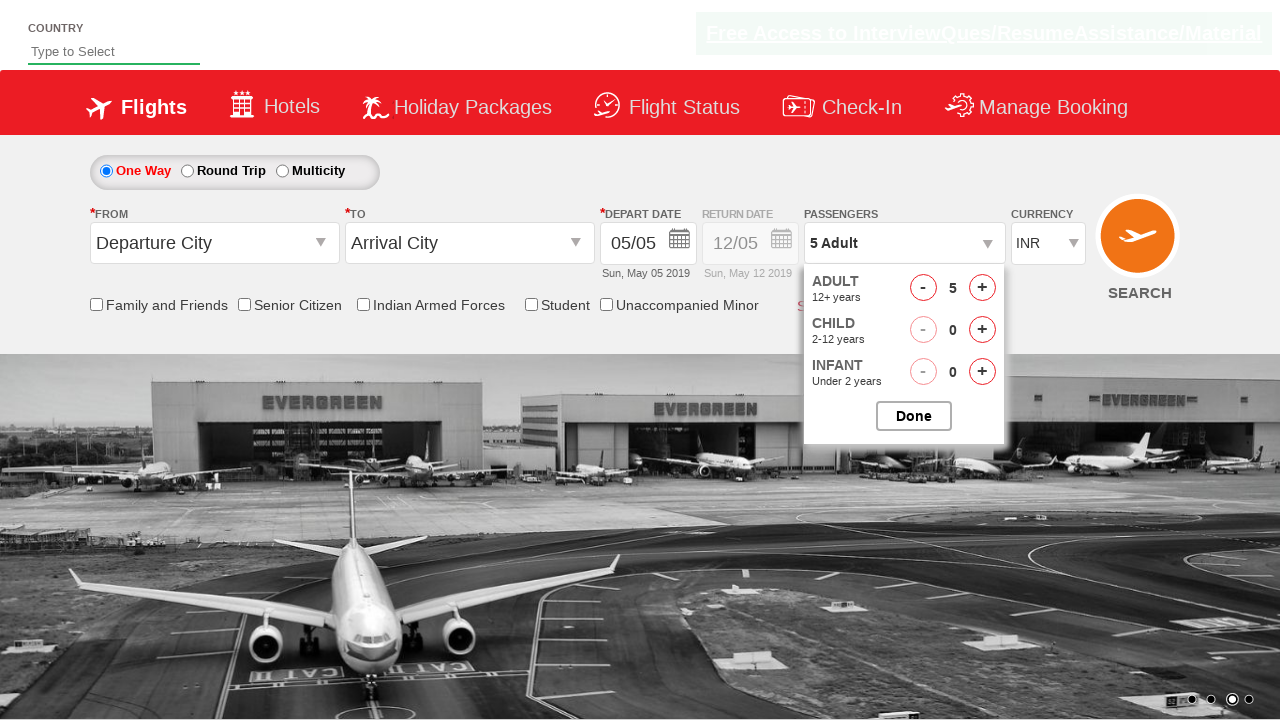

Clicked Done button to confirm passenger selection at (914, 416) on input[value='Done']
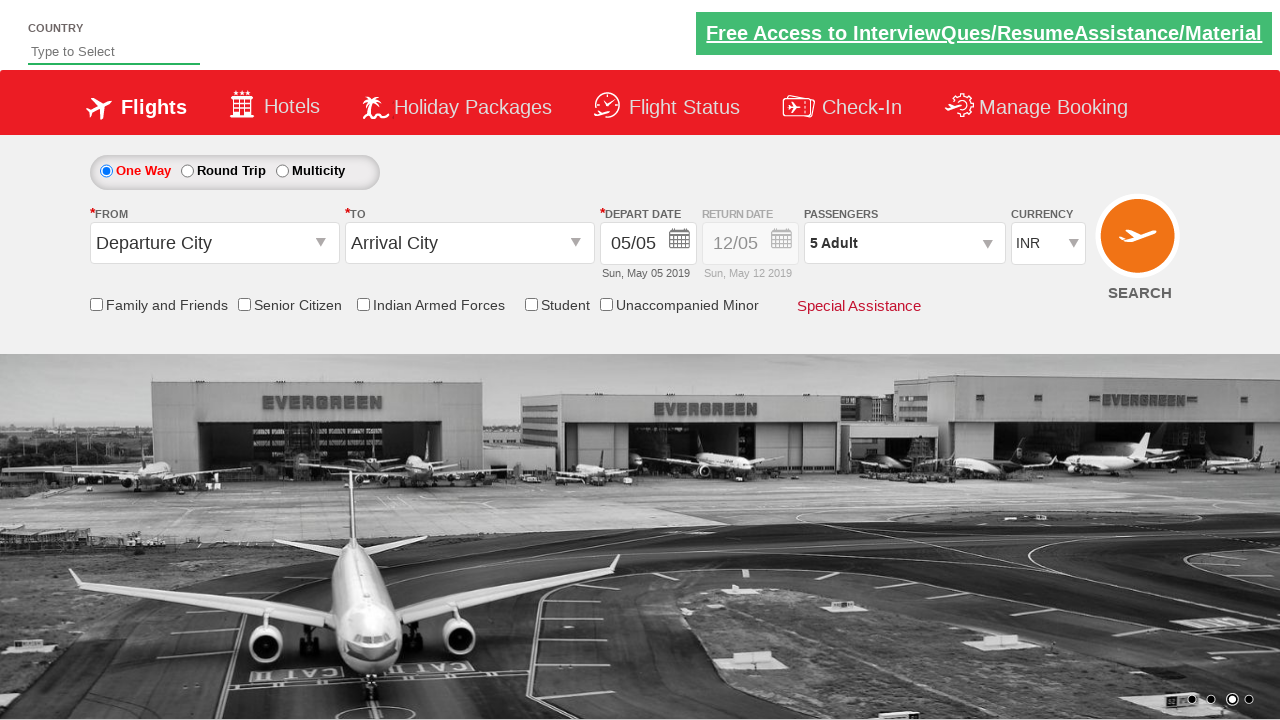

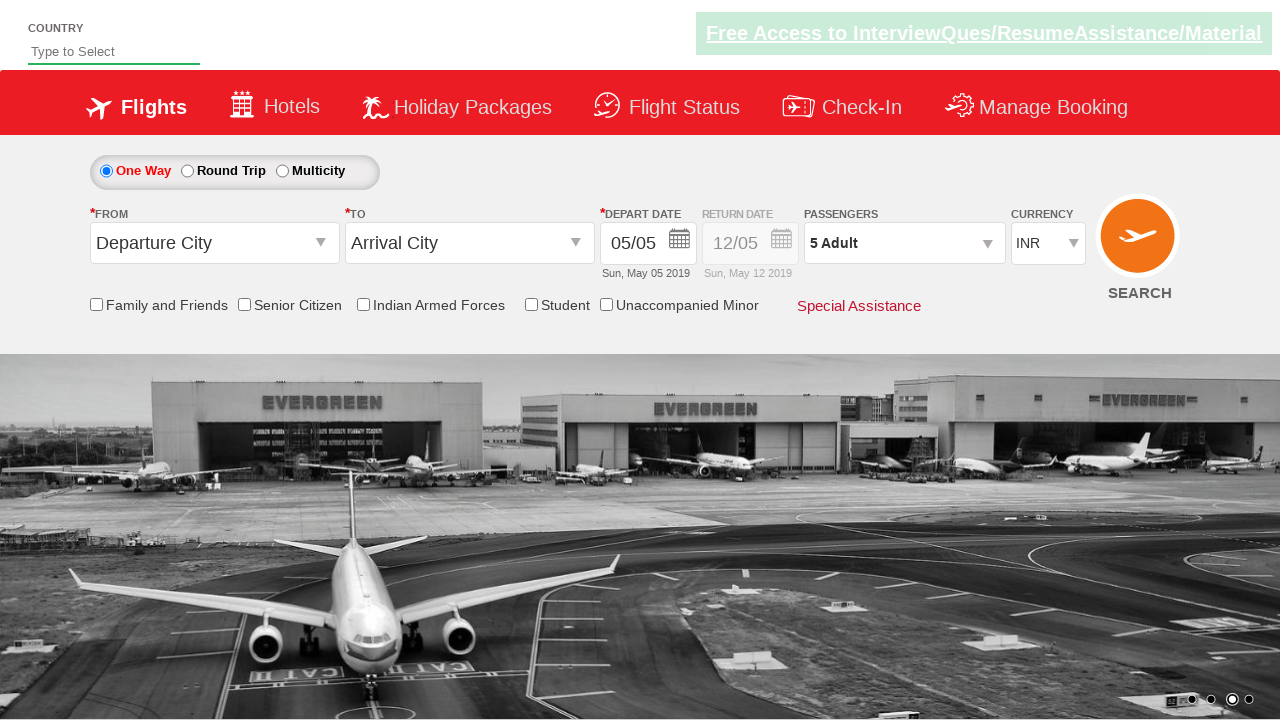